Tests auto-suggestion dropdown functionality by typing "ind" in the search field and selecting "India" from the suggested options

Starting URL: https://rahulshettyacademy.com/dropdownsPractise/

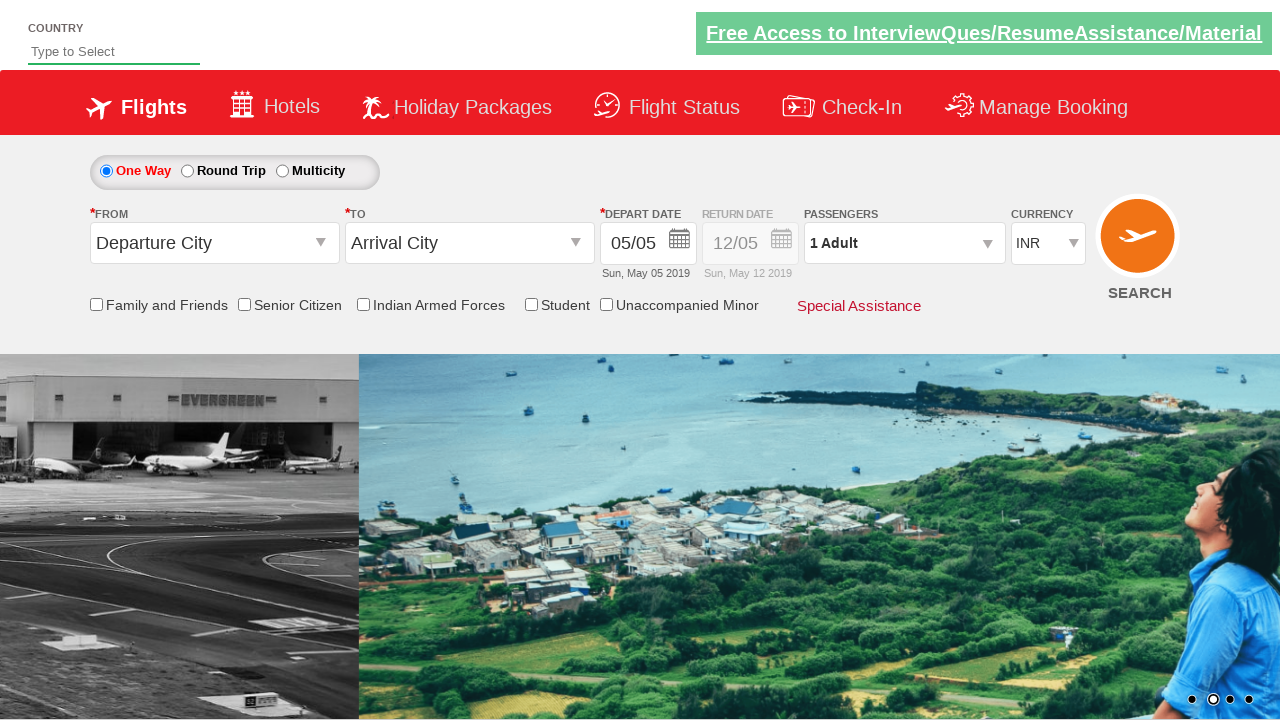

Typed 'ind' in the auto-suggest search field on input#autosuggest
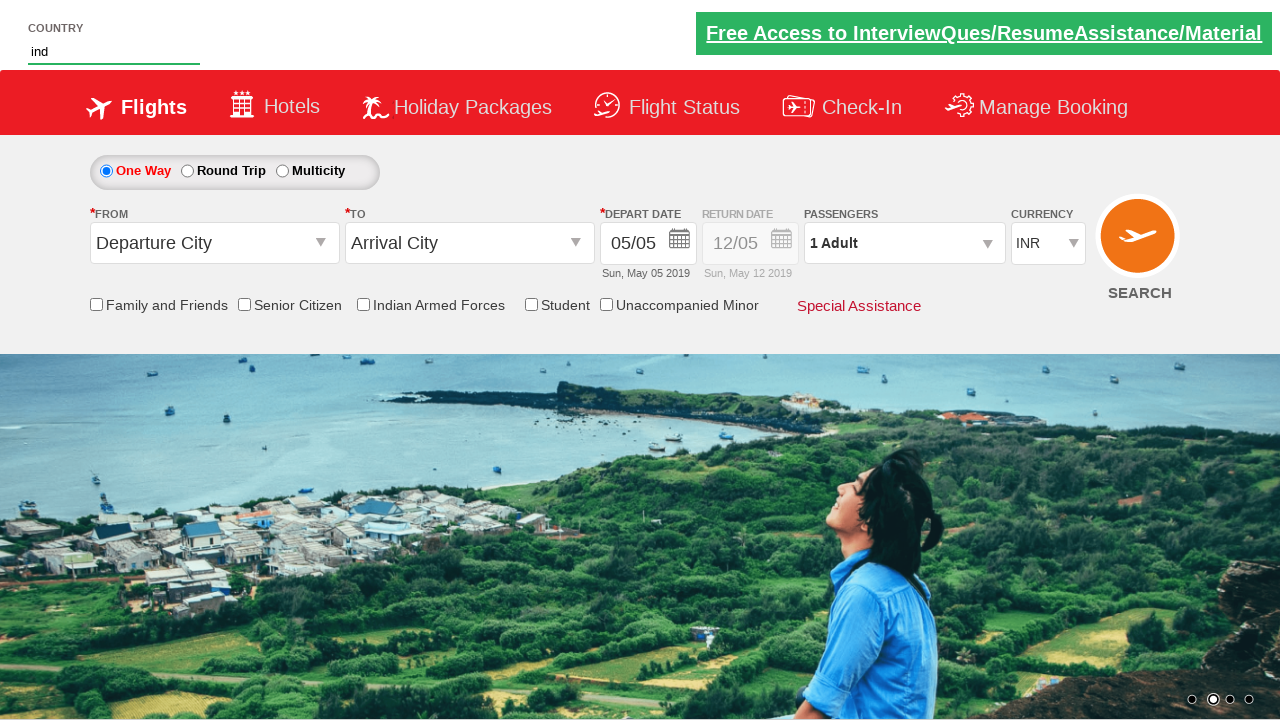

Auto-suggestion dropdown appeared with matching options
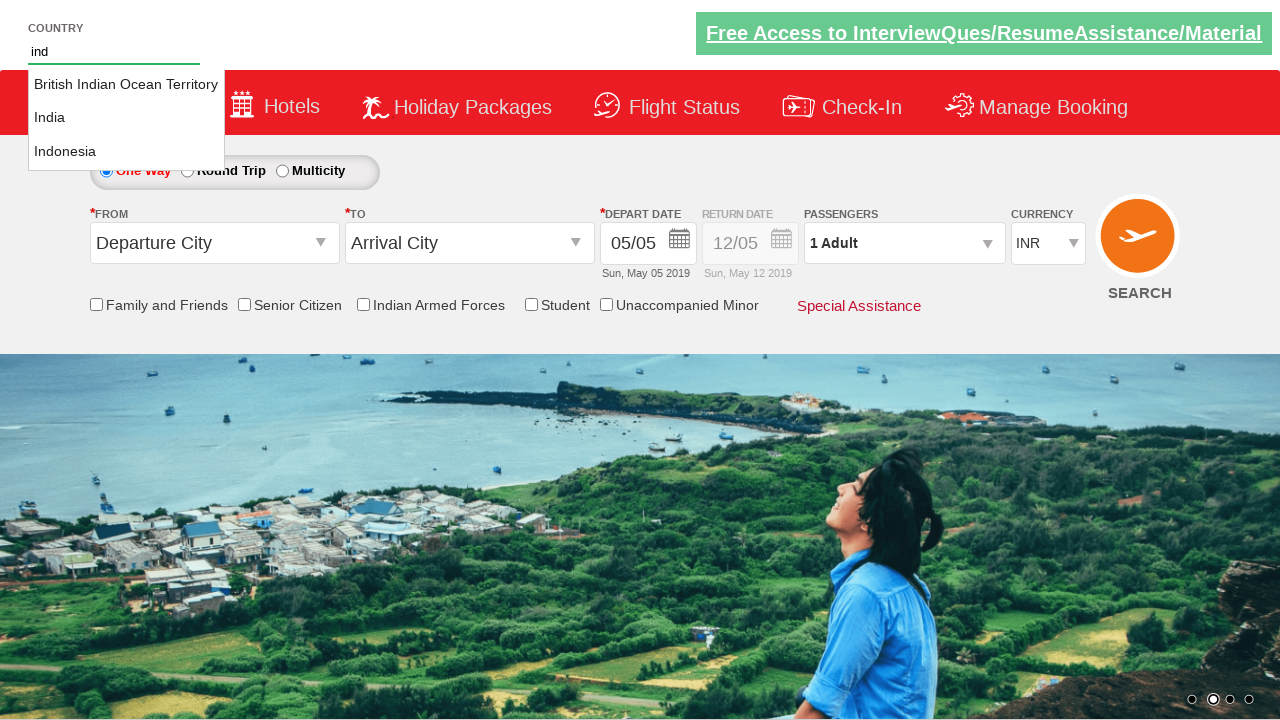

Selected 'India' from the auto-suggestion dropdown at (126, 118) on li.ui-menu-item a >> nth=1
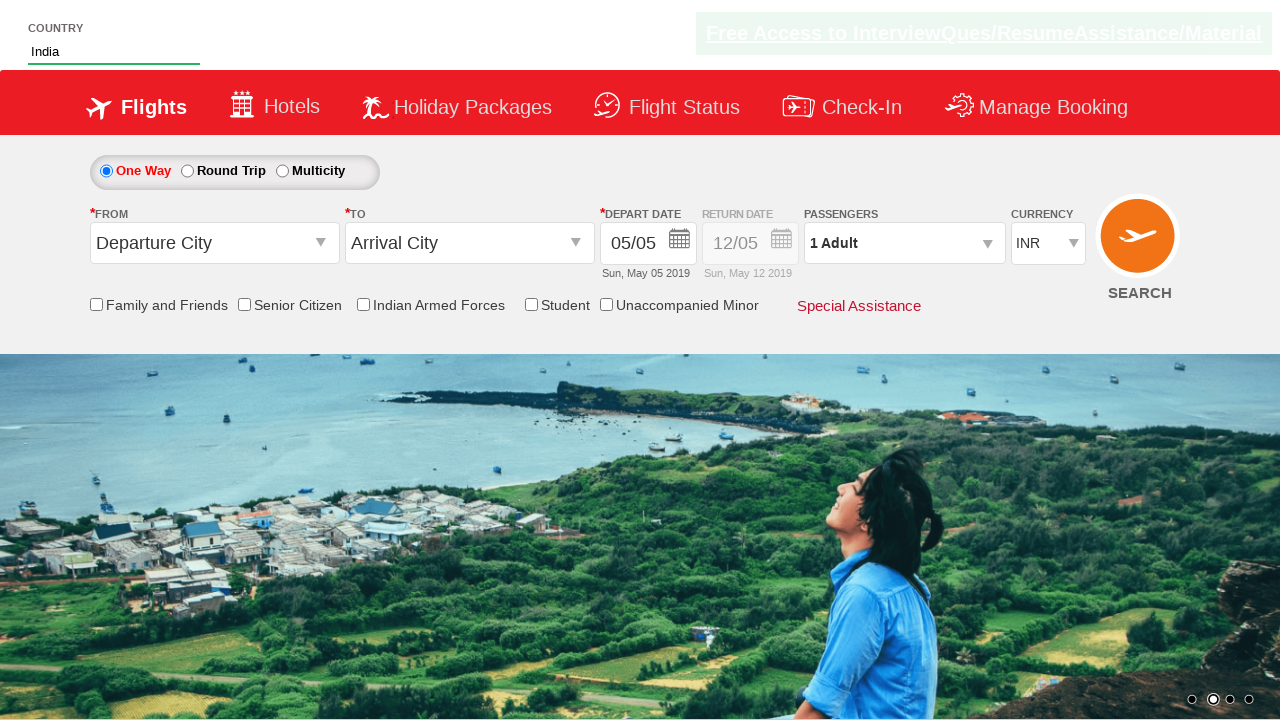

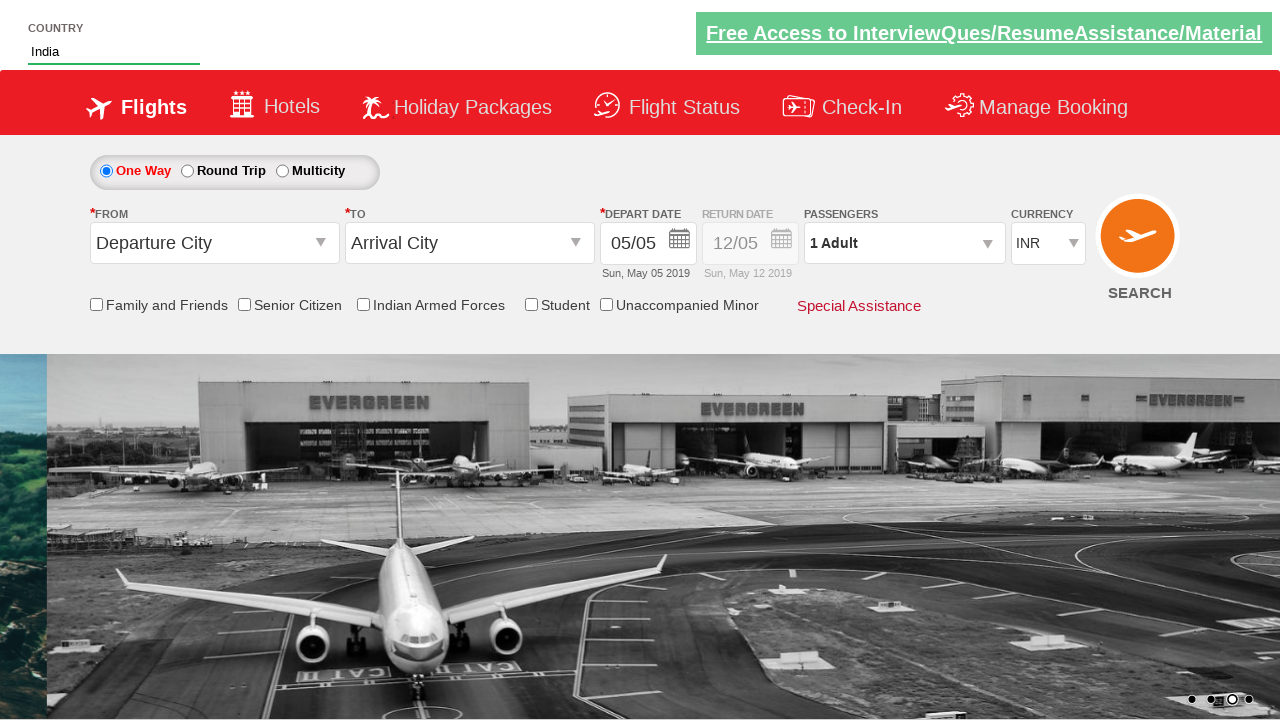